Navigates to Argos UK website and maximizes the browser window

Starting URL: http://www.argos.co.uk

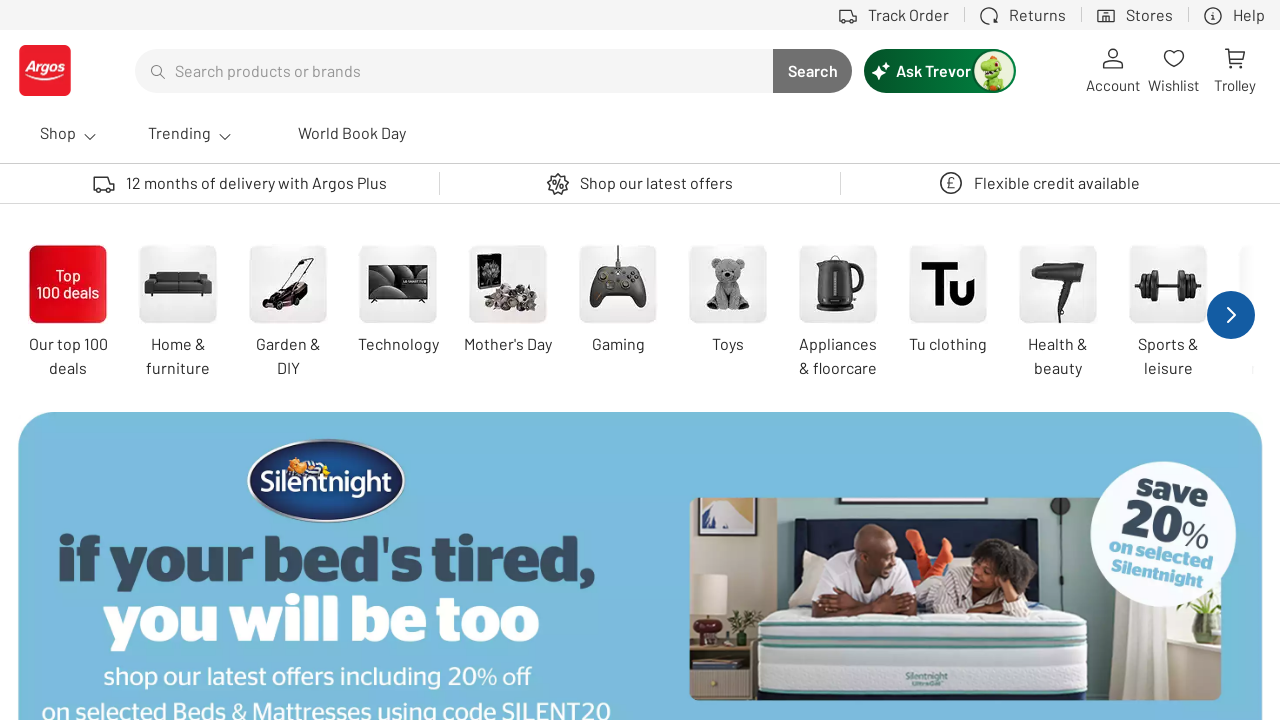

Waited for page to fully load (networkidle state)
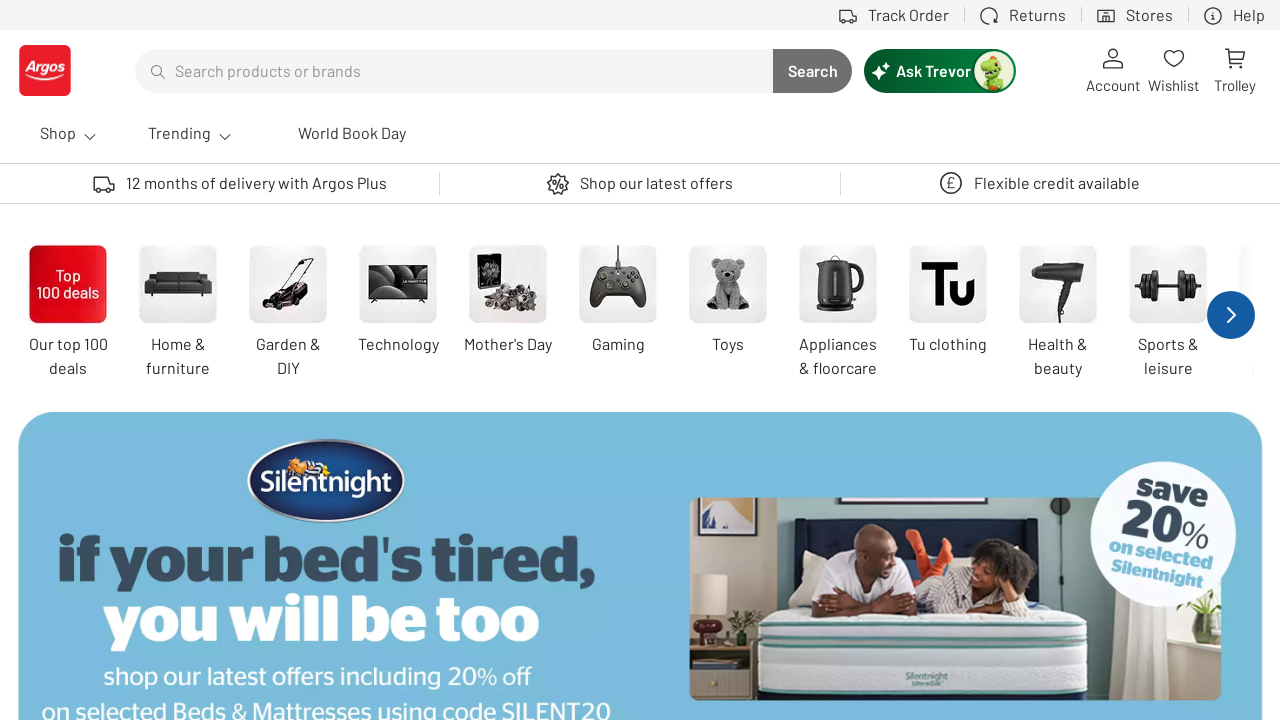

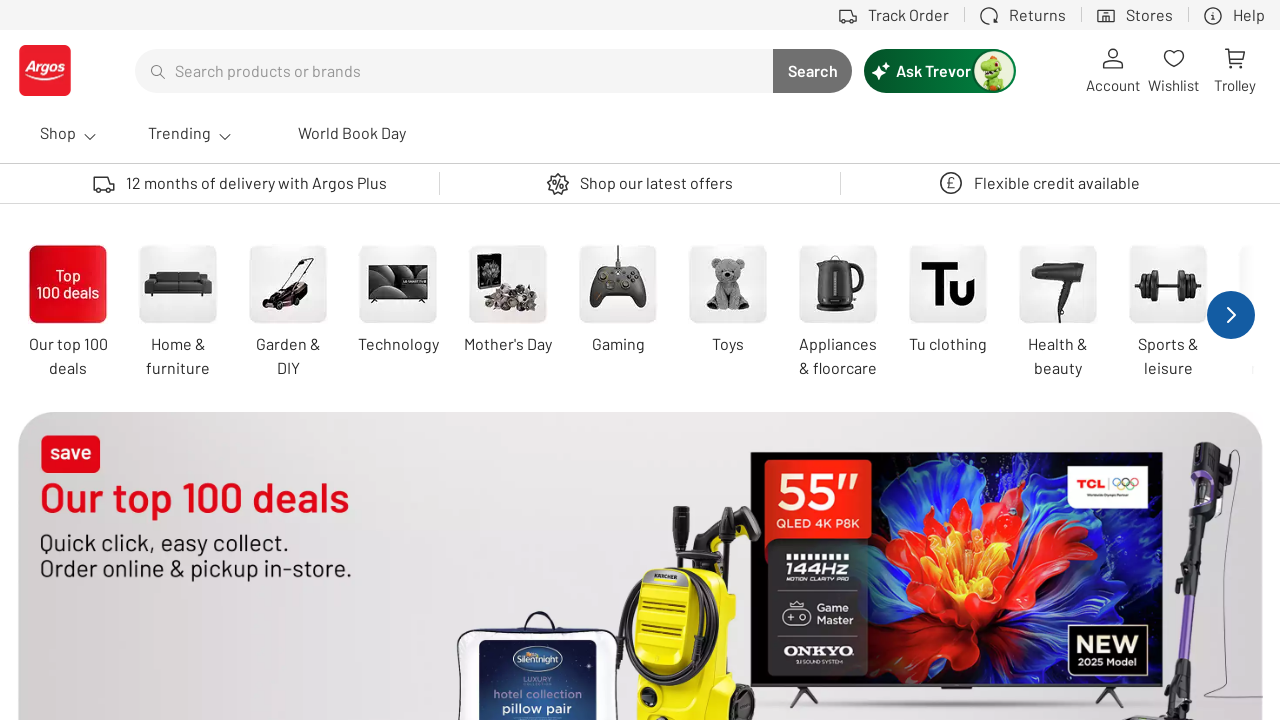